Tests handling a JavaScript prompt alert by clicking a button, entering text into the prompt, verifying the prompt text, and accepting it

Starting URL: https://v1.training-support.net/selenium/javascript-alerts

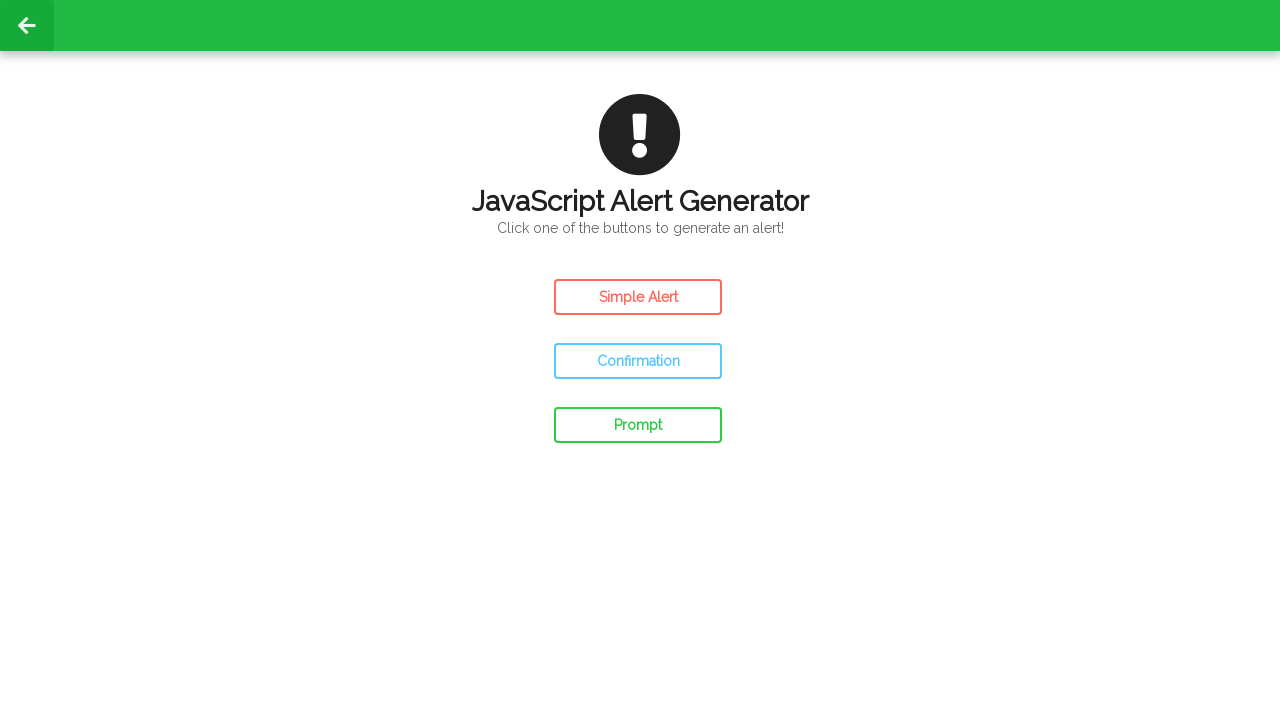

Set up dialog handler for JavaScript prompt
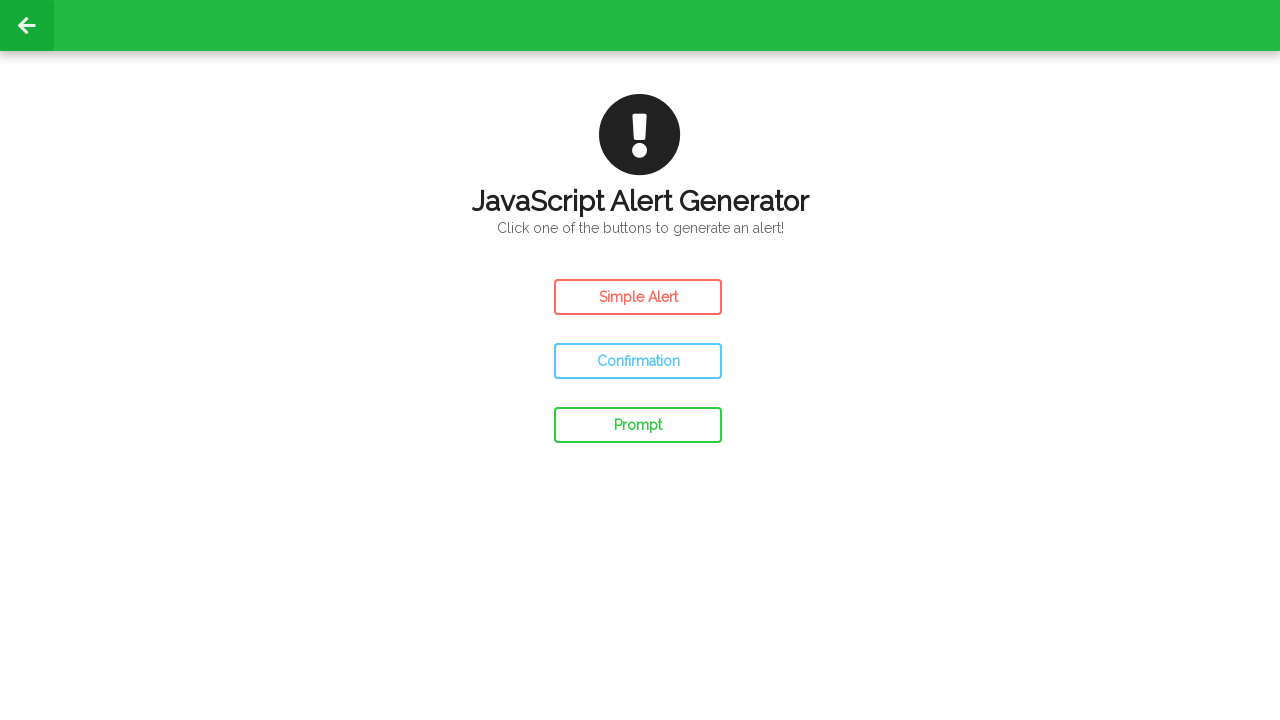

Clicked prompt button to trigger JavaScript alert at (638, 425) on #prompt
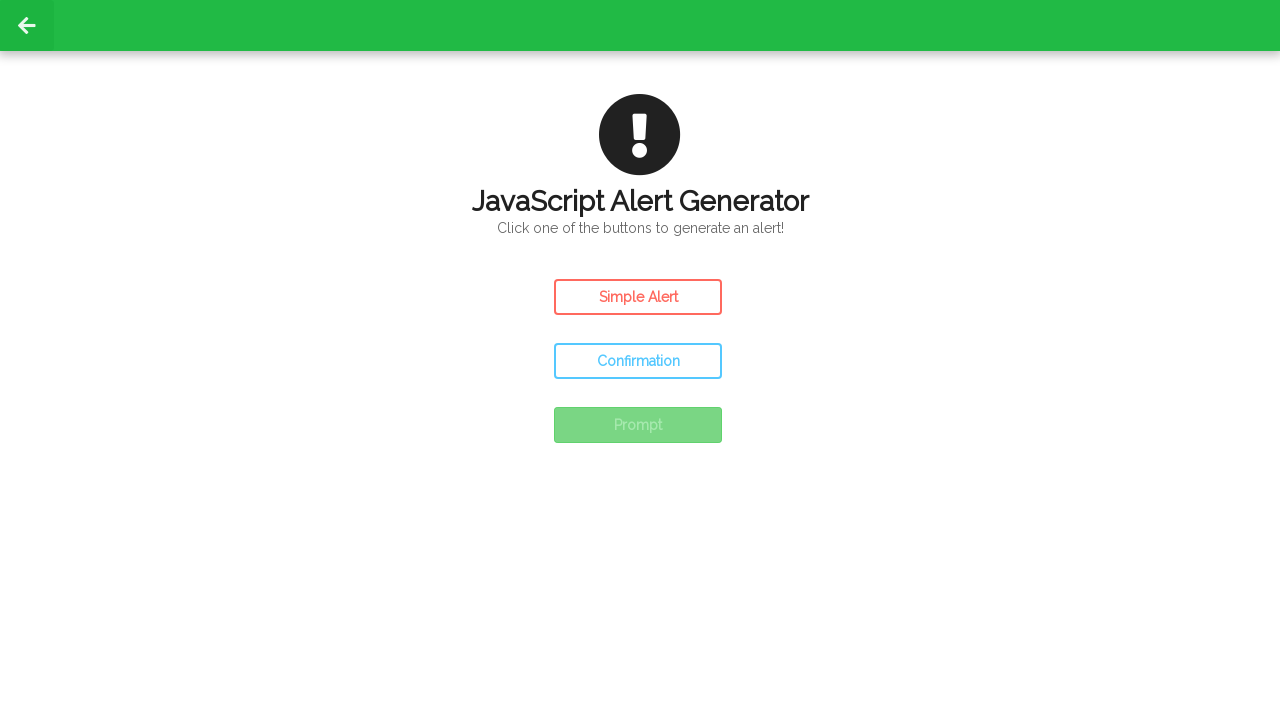

Waited for prompt dialog to be handled
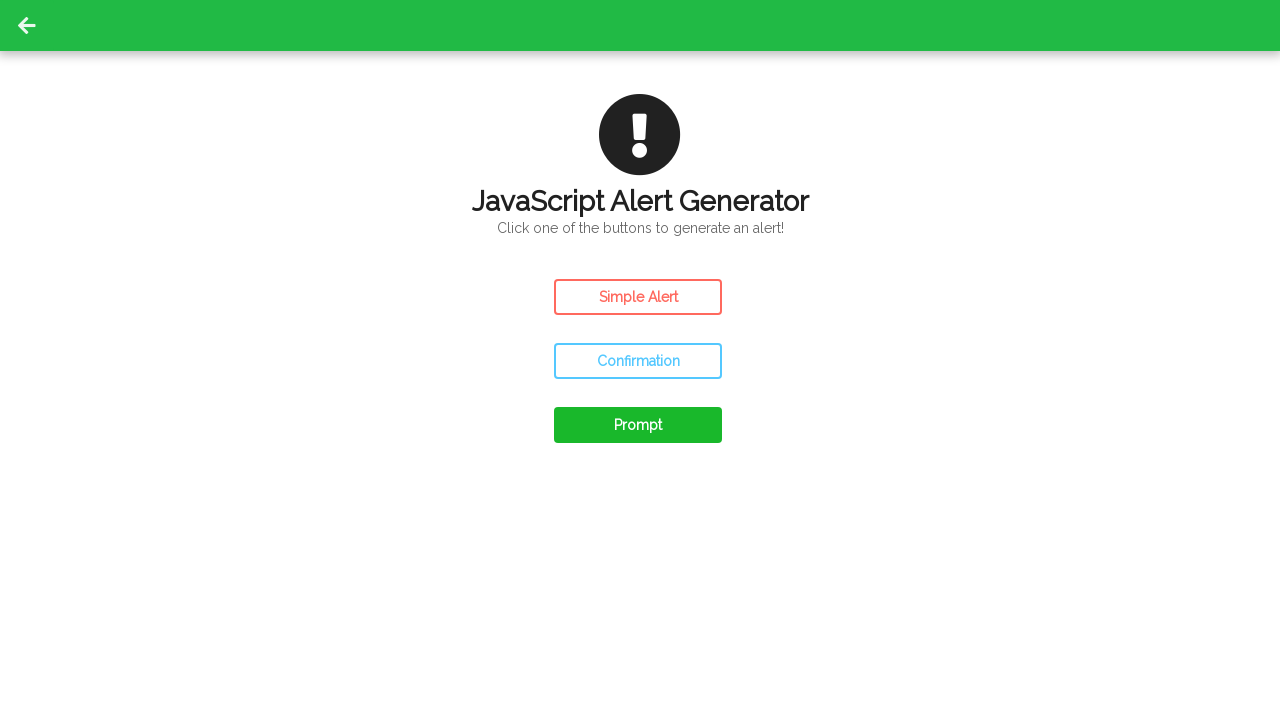

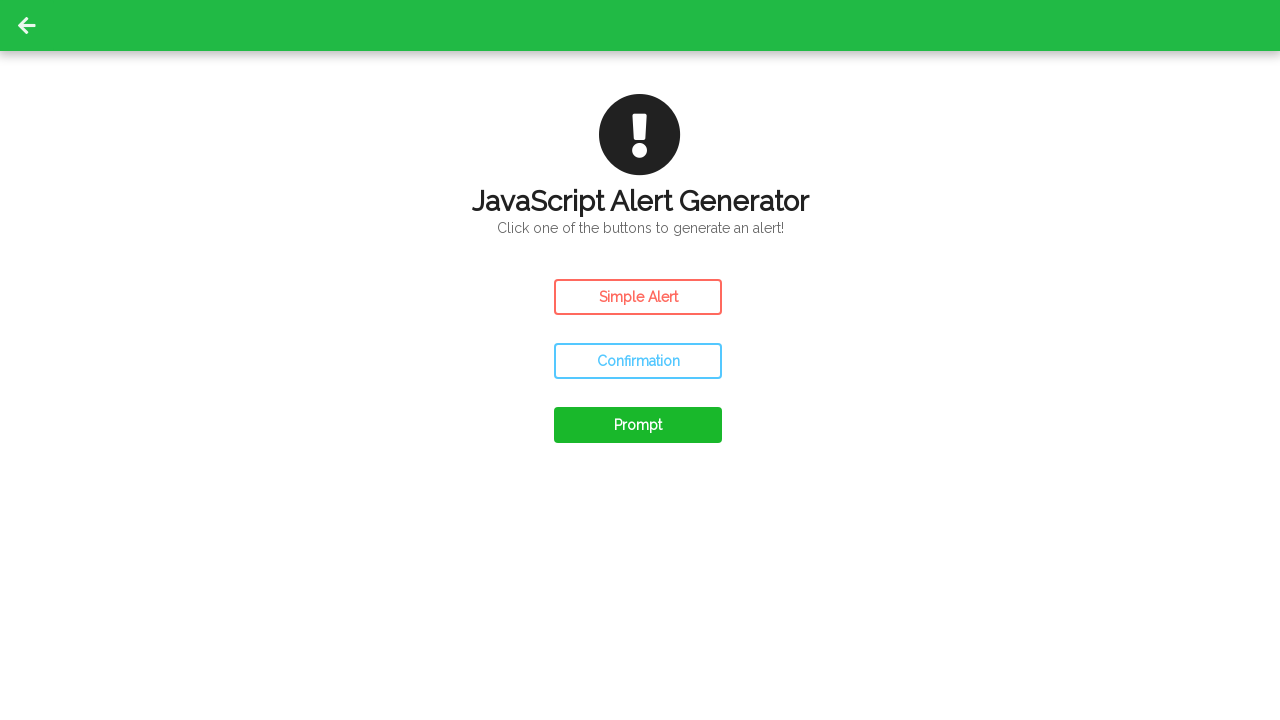